Navigates to the shifting content section, clicks on the menu link, and verifies that menu list items are present on the page

Starting URL: https://the-internet.herokuapp.com/

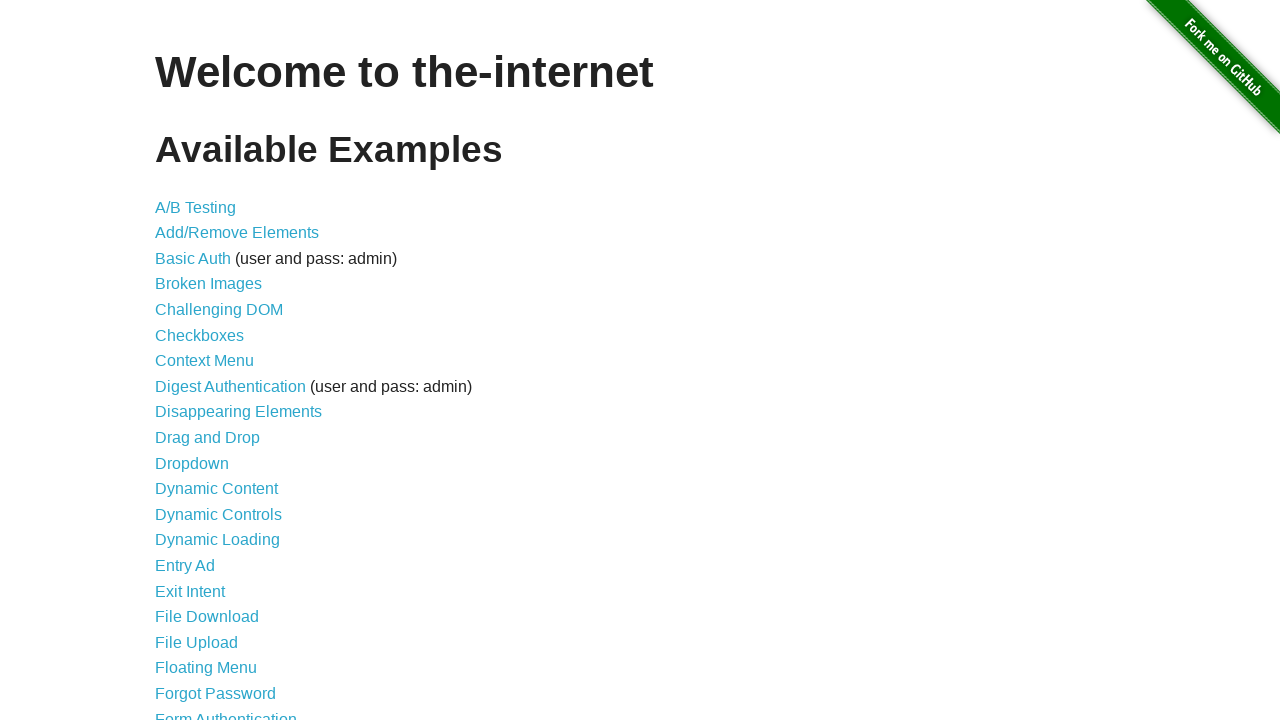

Navigated to the-internet.herokuapp.com home page
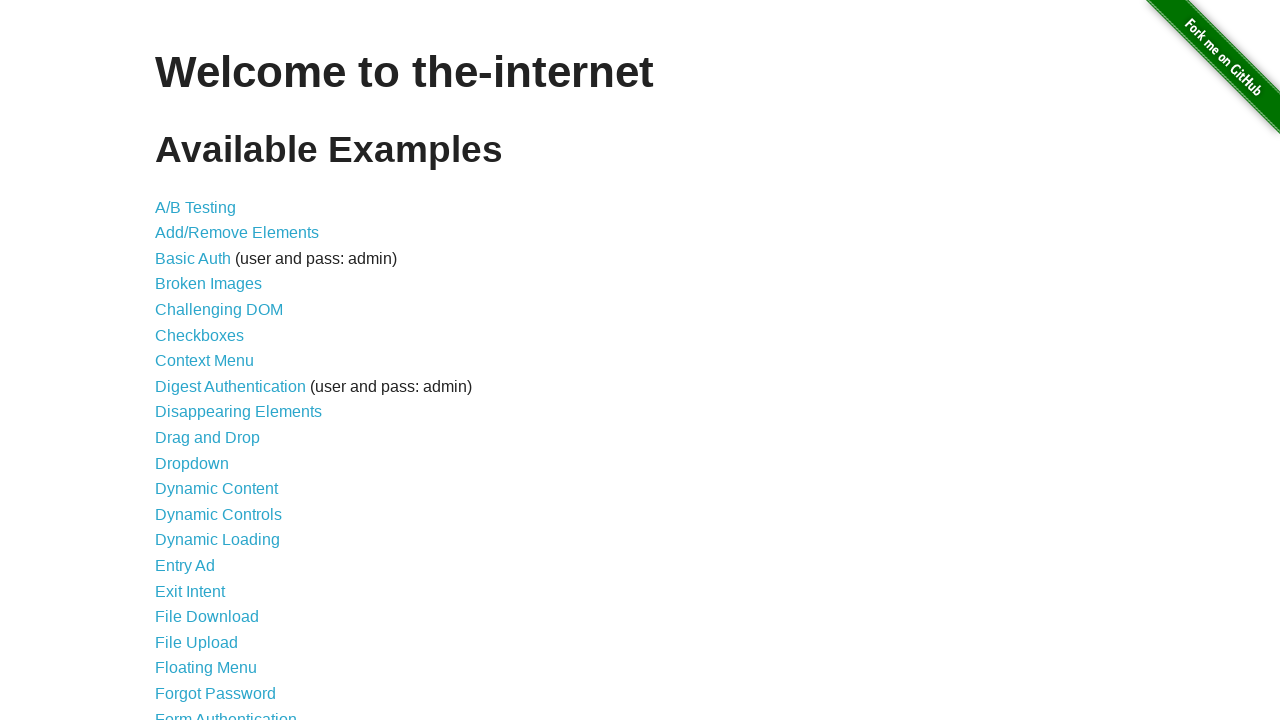

Clicked on shifting content link at (212, 523) on a[href*='/shifting_content']
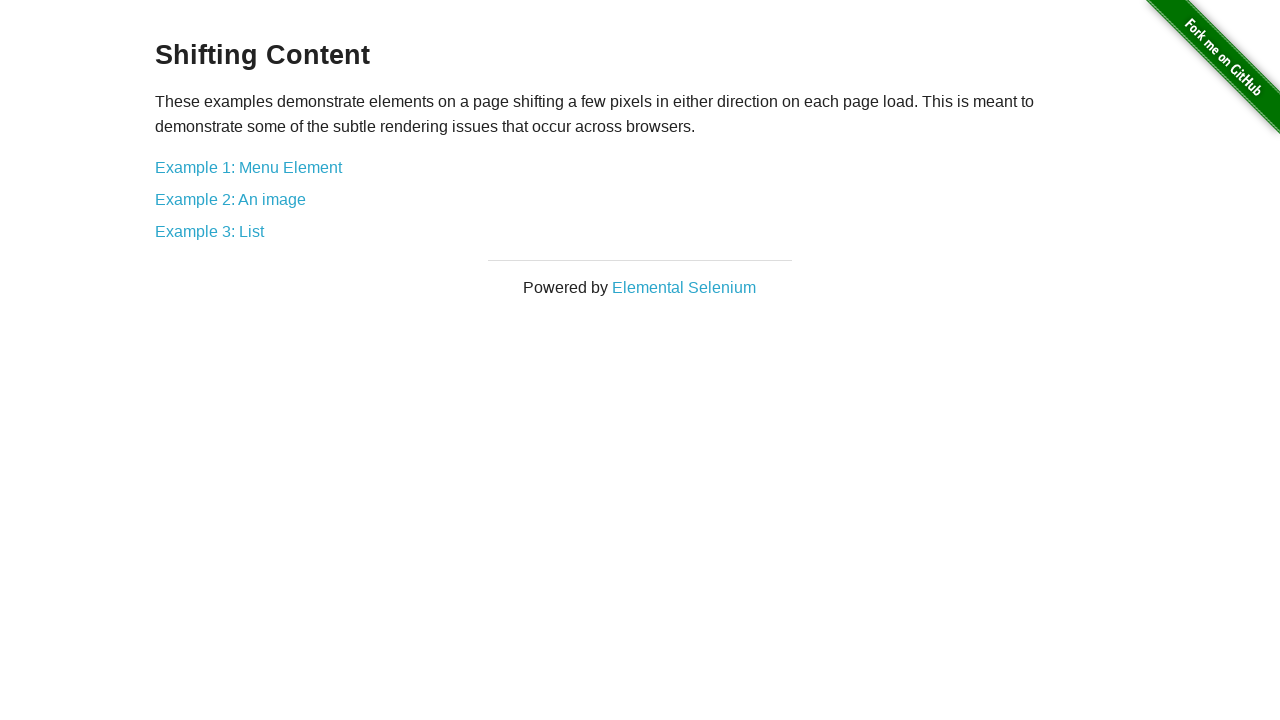

Clicked on menu link within shifting content section at (248, 167) on a[href*='/shifting_content/menu']
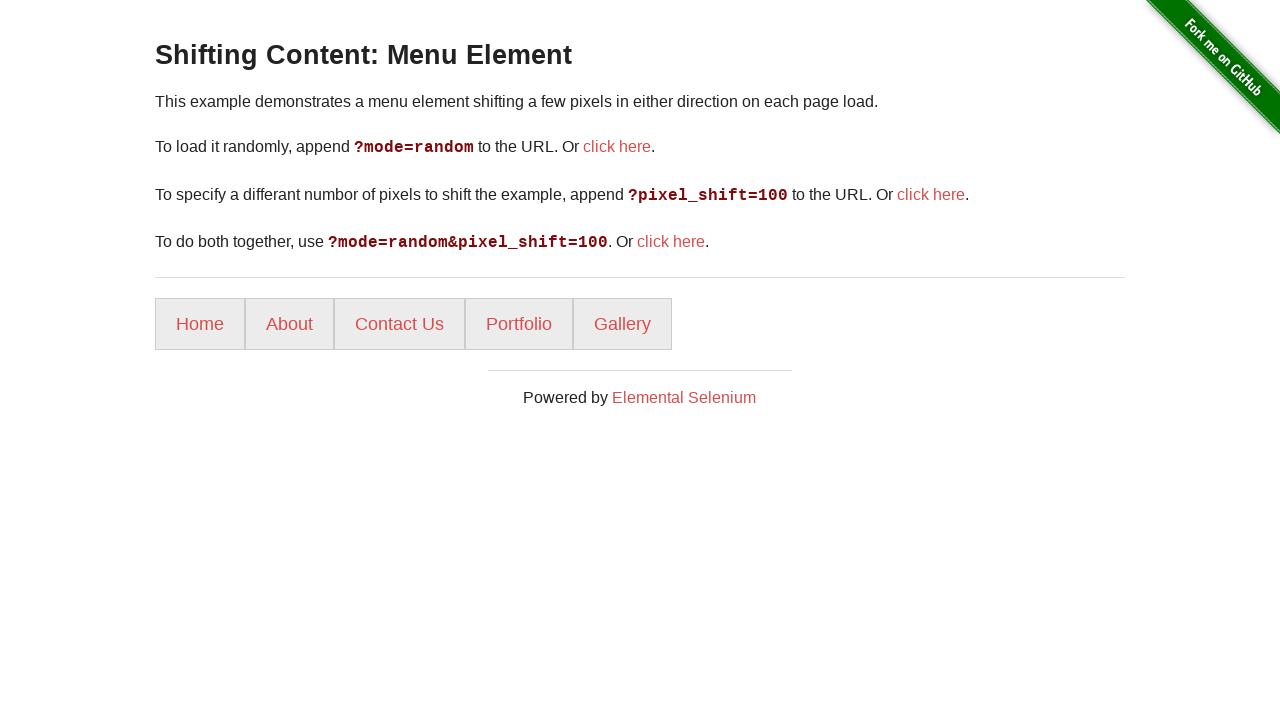

Waited for menu list items to be present on the page
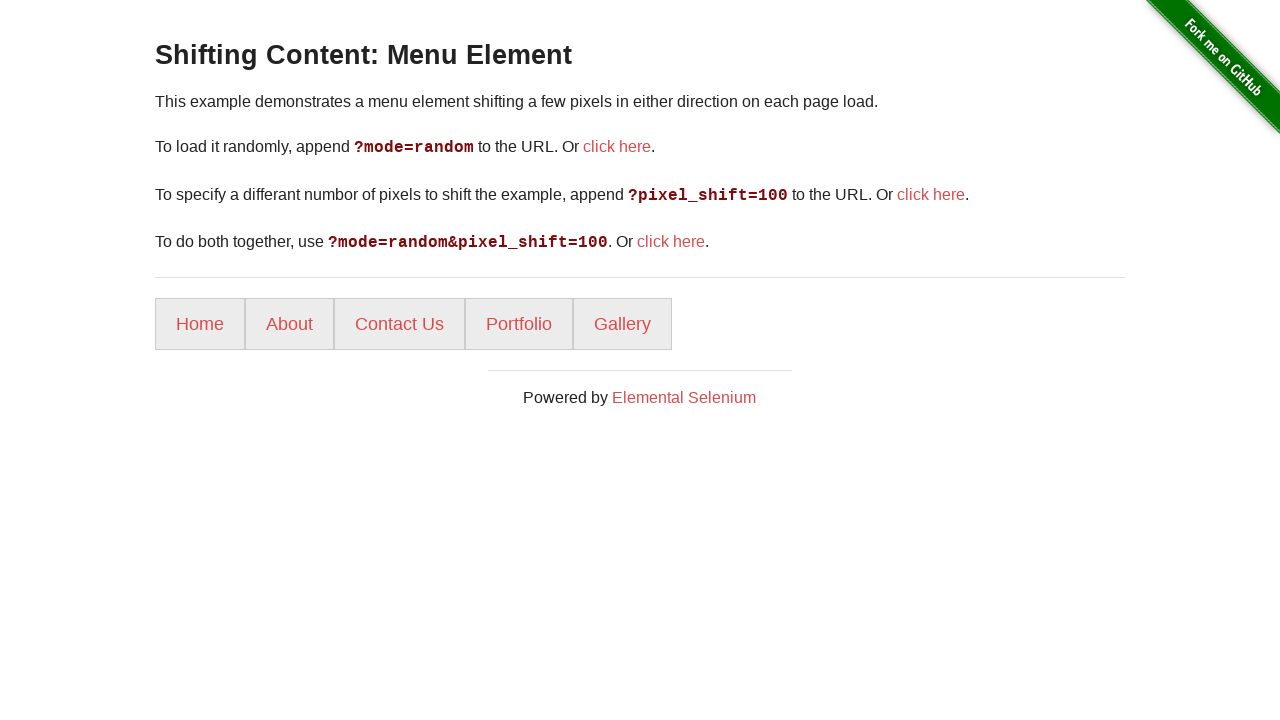

Retrieved all menu list items - found 5 items
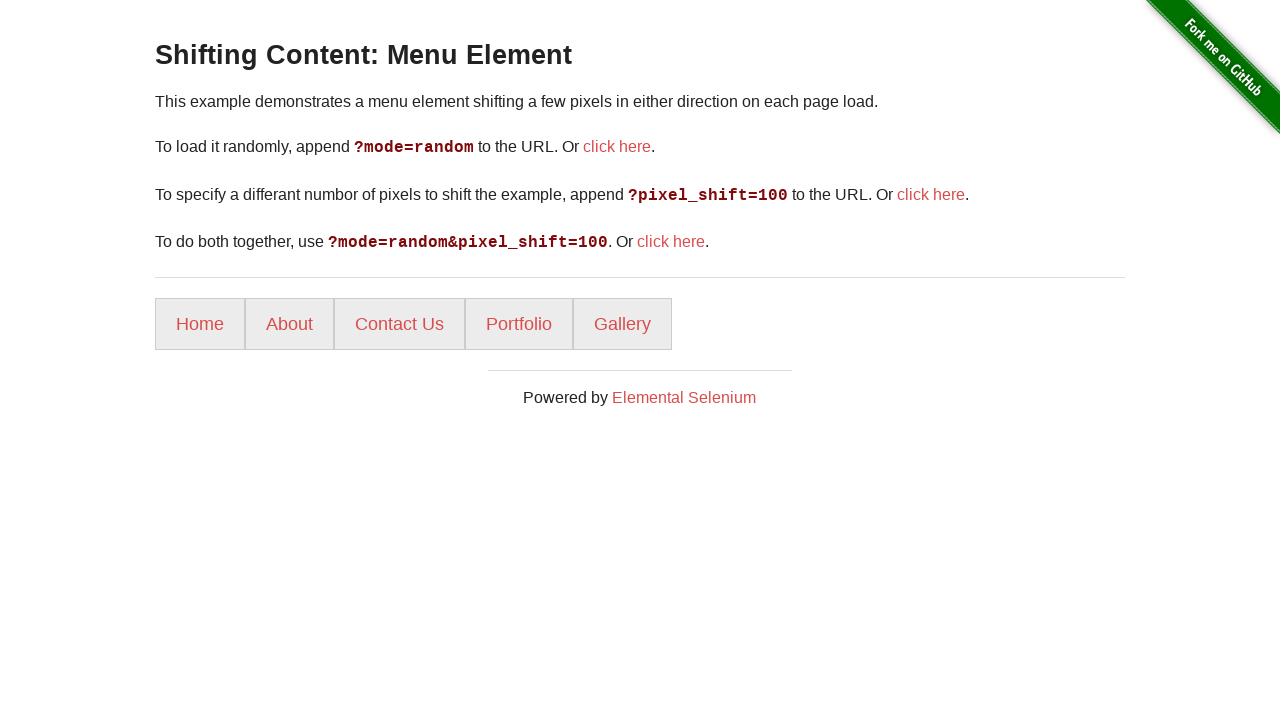

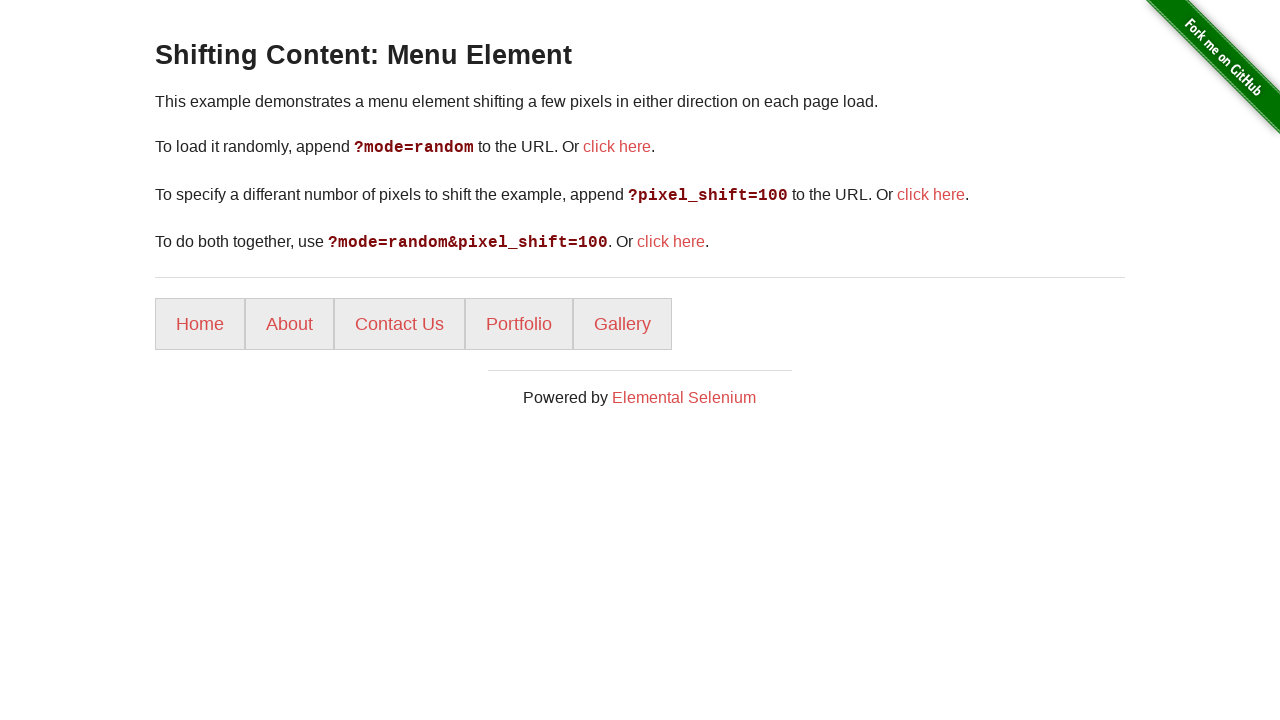